Tests that clicking Clear completed removes completed items from the list

Starting URL: https://demo.playwright.dev/todomvc

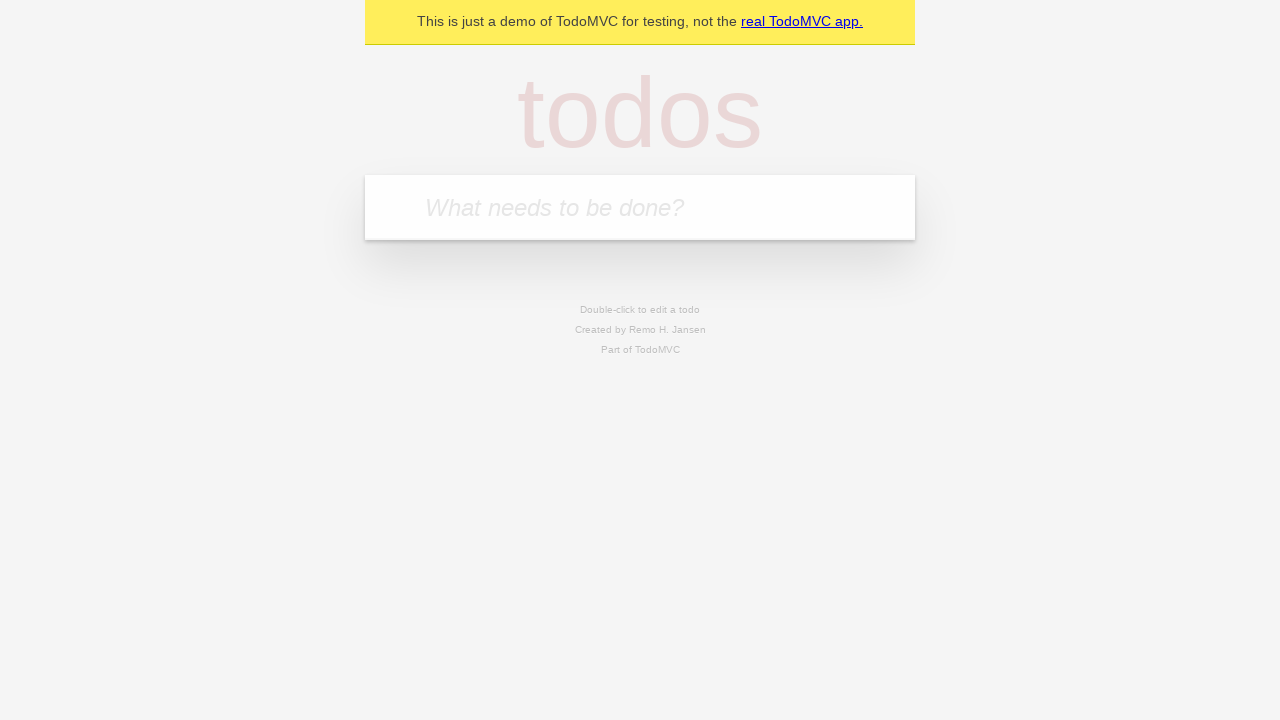

Filled todo input with 'buy some cheese' on internal:attr=[placeholder="What needs to be done?"i]
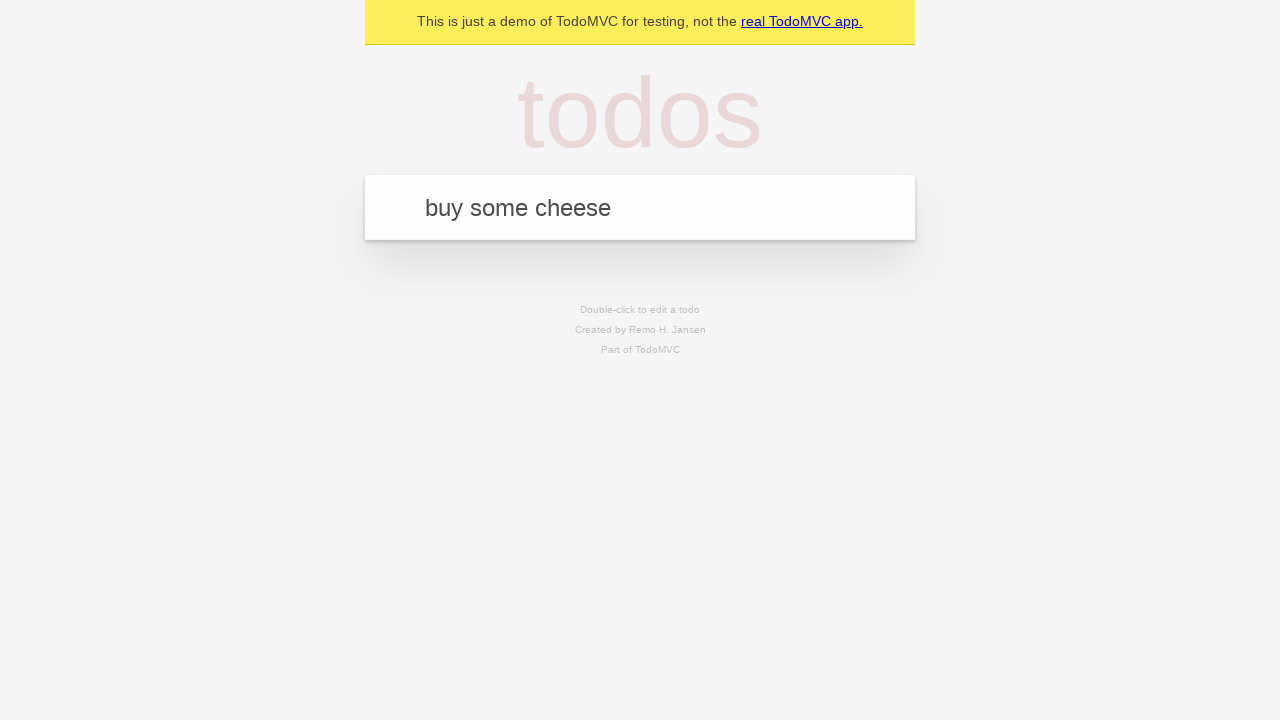

Pressed Enter to add first todo on internal:attr=[placeholder="What needs to be done?"i]
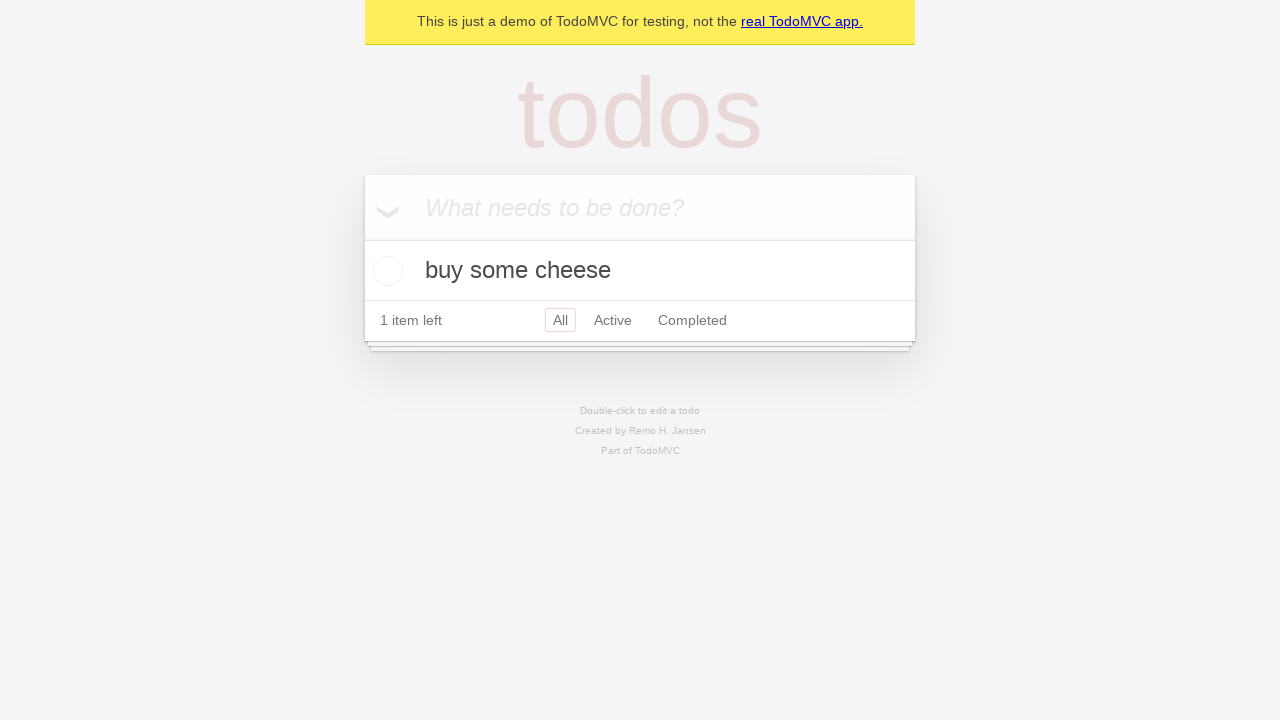

Filled todo input with 'feed the cat' on internal:attr=[placeholder="What needs to be done?"i]
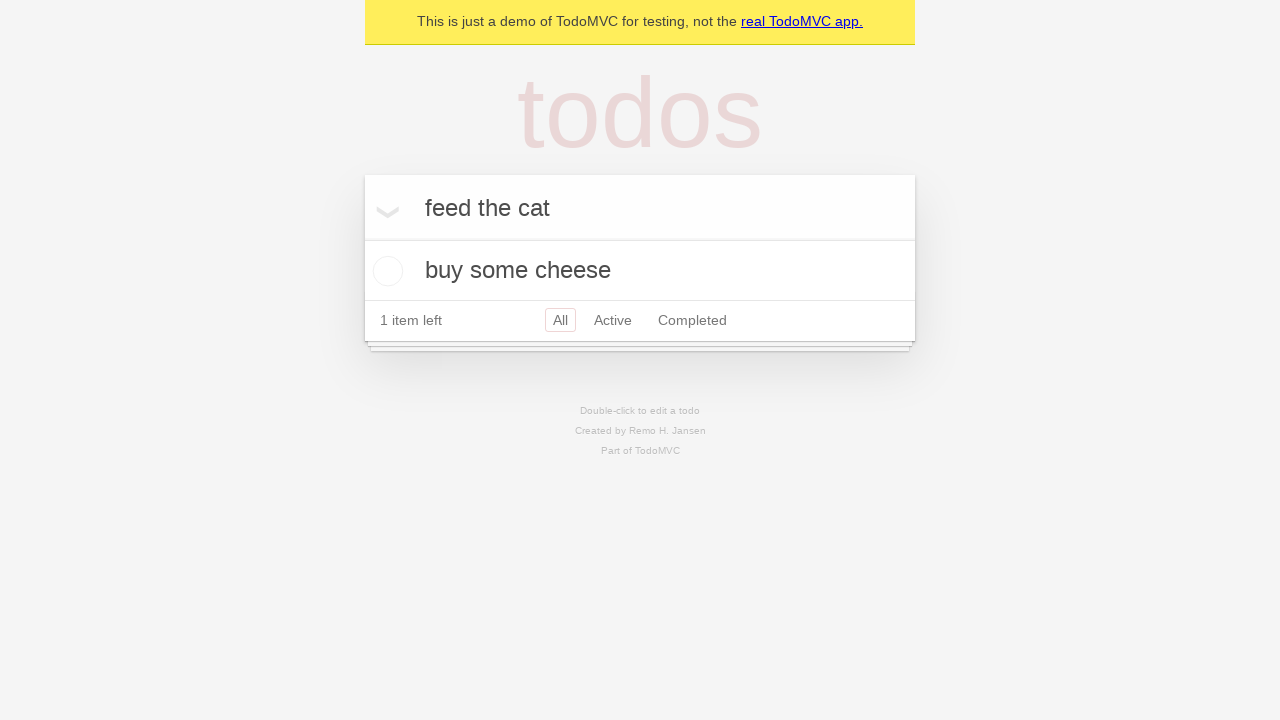

Pressed Enter to add second todo on internal:attr=[placeholder="What needs to be done?"i]
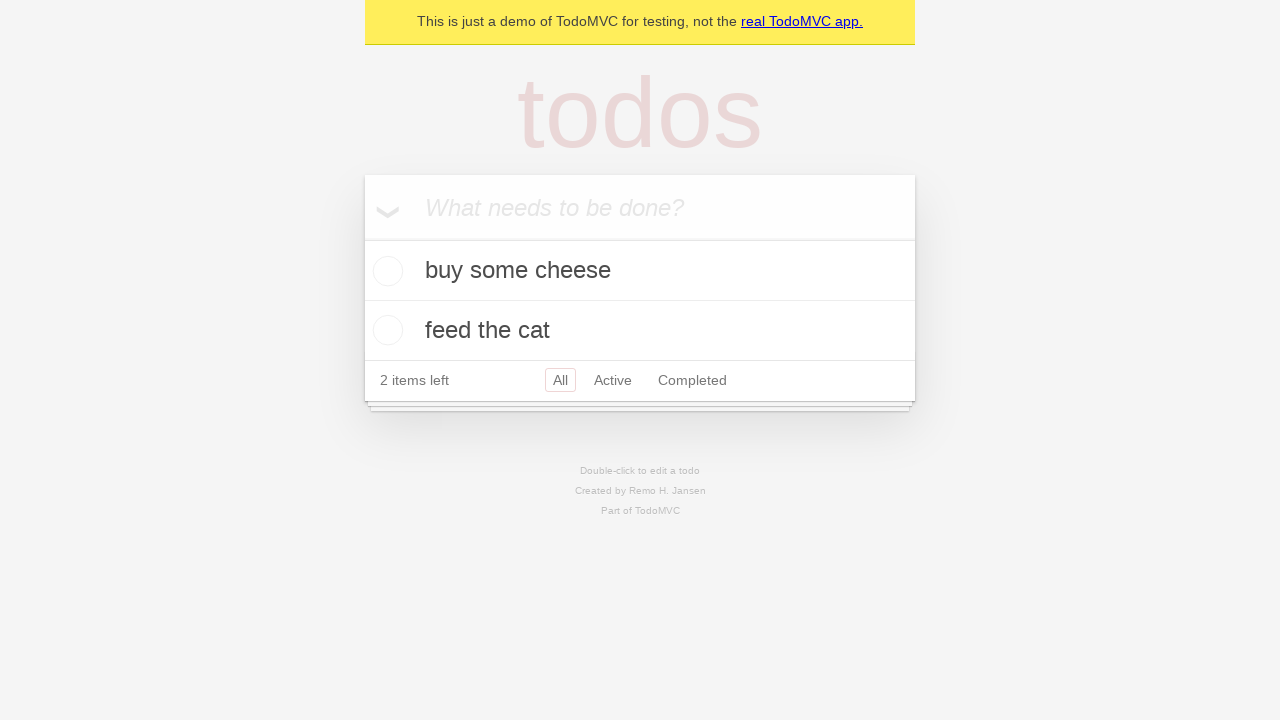

Filled todo input with 'book a doctors appointment' on internal:attr=[placeholder="What needs to be done?"i]
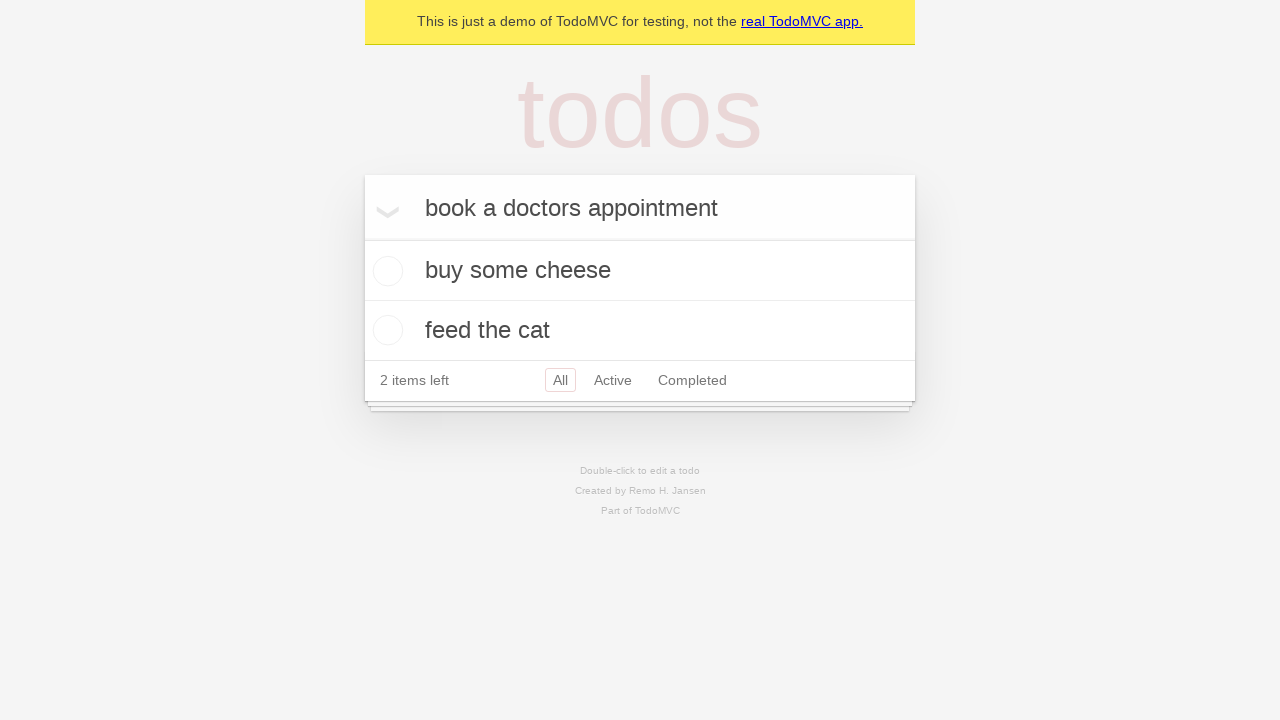

Pressed Enter to add third todo on internal:attr=[placeholder="What needs to be done?"i]
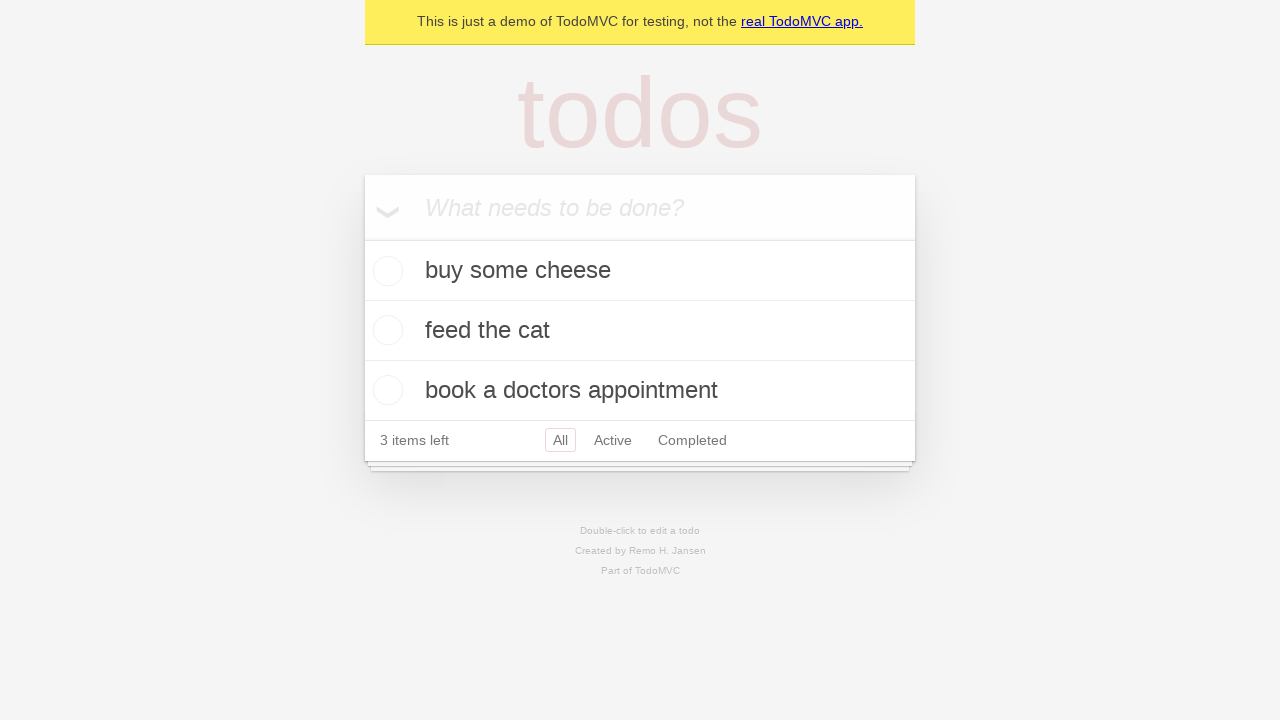

Checked checkbox for second todo item to mark it as completed at (385, 330) on internal:testid=[data-testid="todo-item"s] >> nth=1 >> internal:role=checkbox
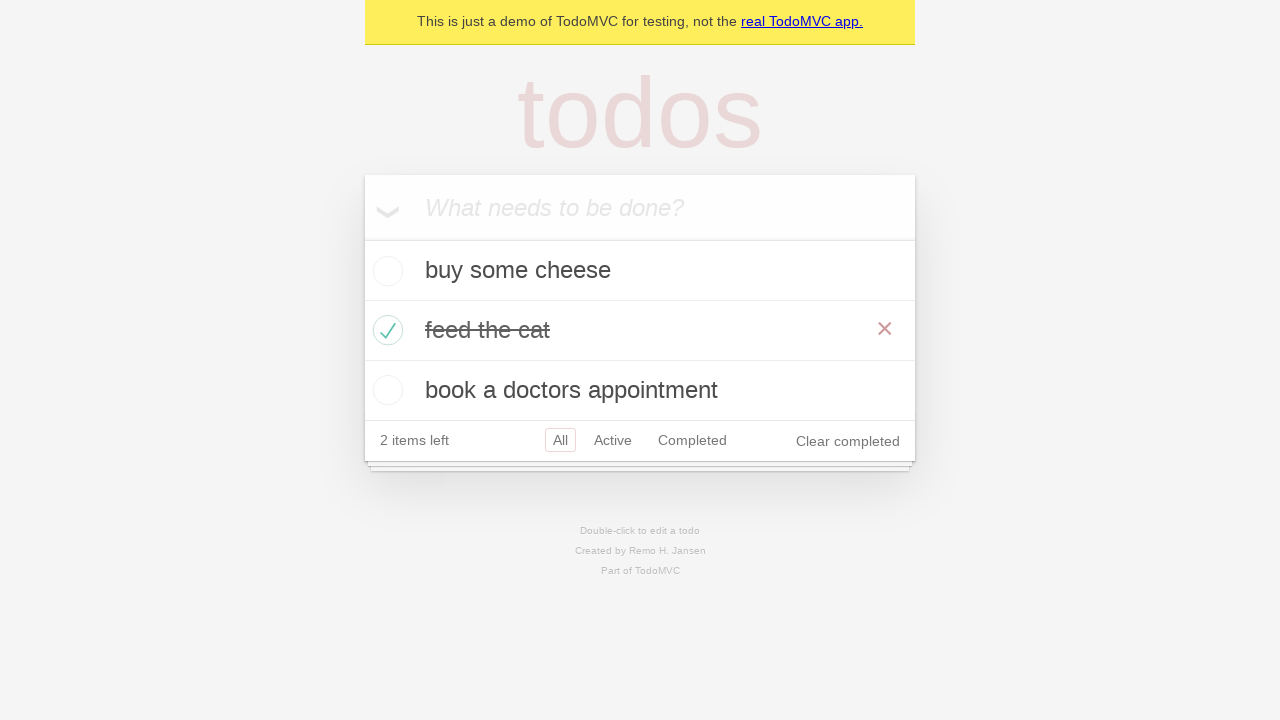

Clicked 'Clear completed' button to remove completed items at (848, 441) on internal:role=button[name="Clear completed"i]
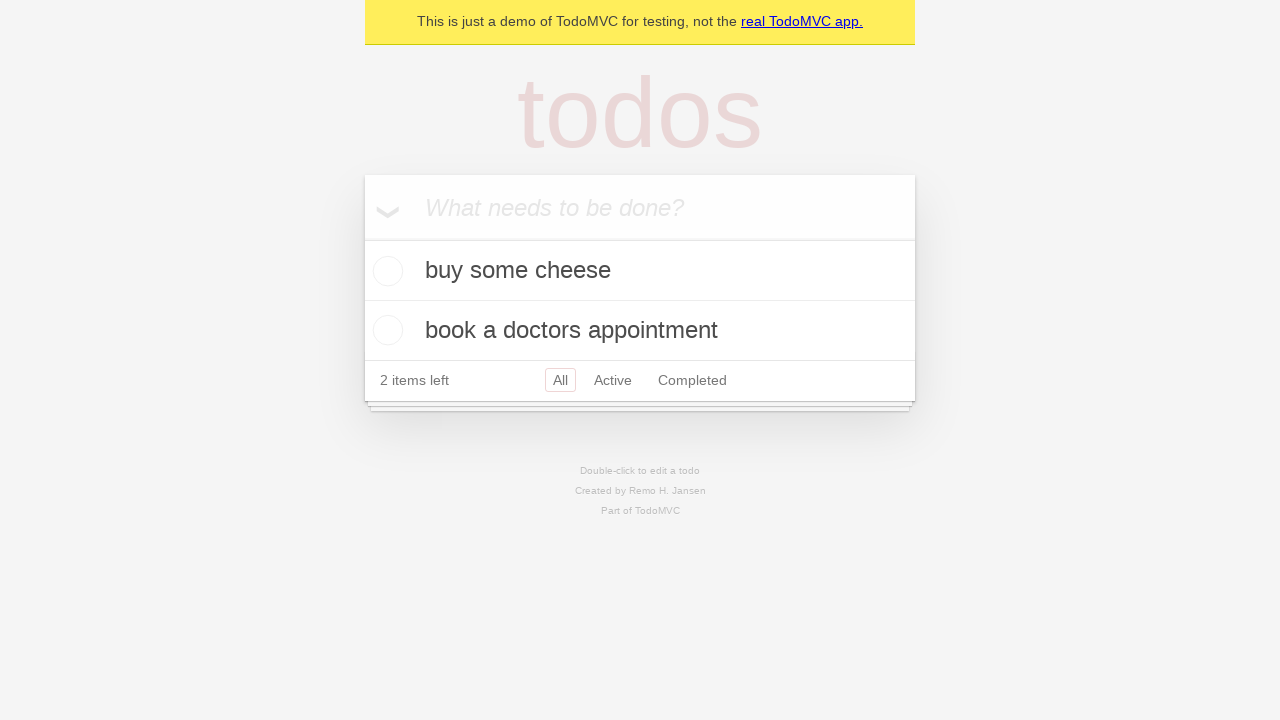

Verified that only 2 todo items remain after clearing completed items
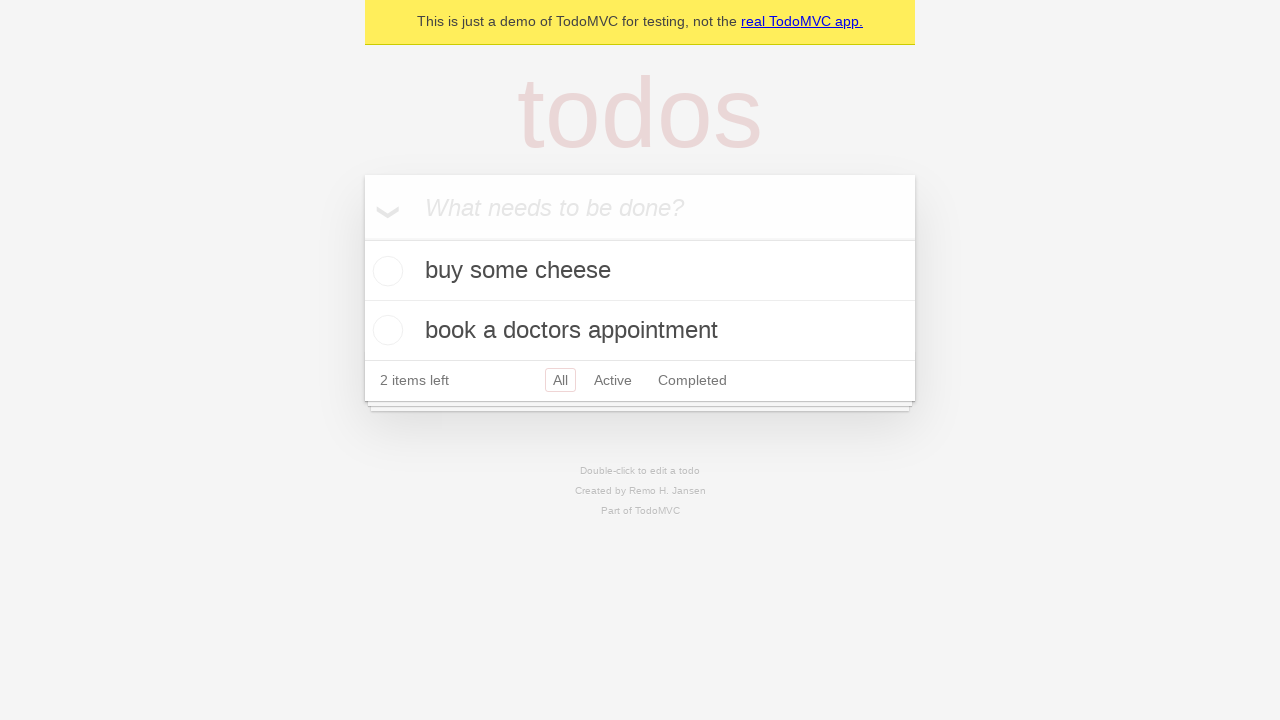

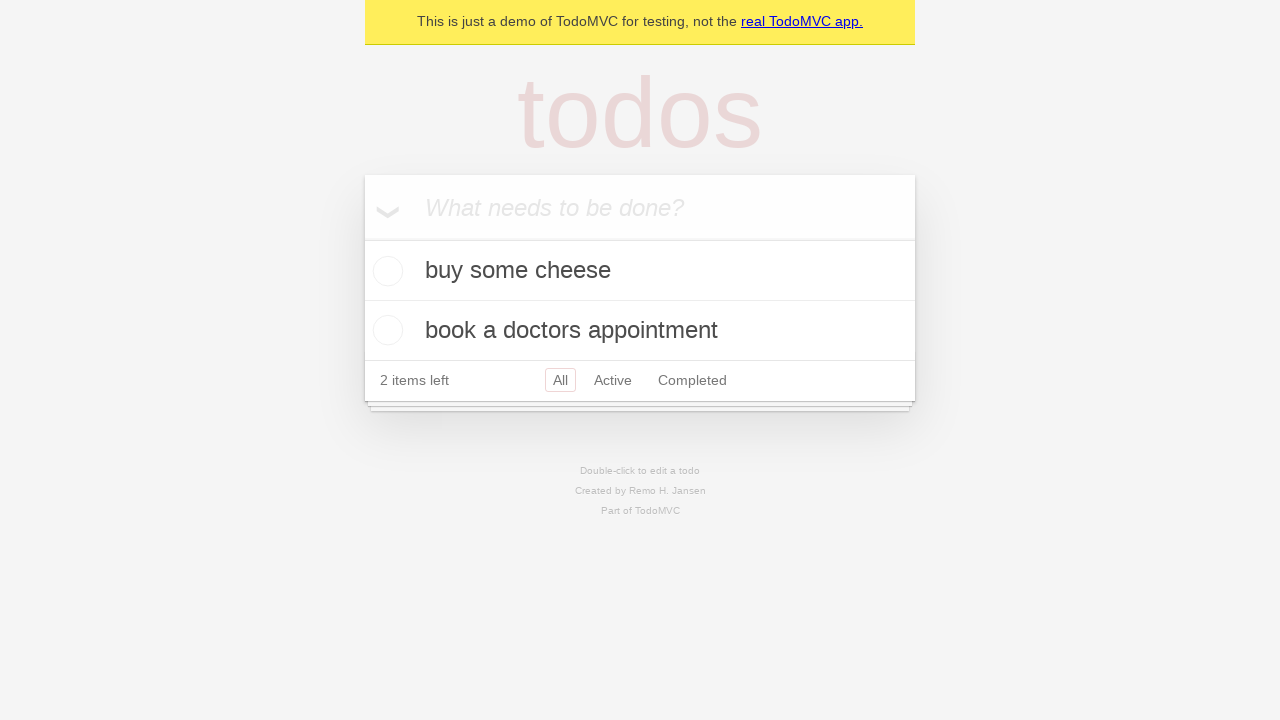